Navigates to httpbin.org and demonstrates responsive design testing by changing viewport sizes between tablet, mobile, and desktop views

Starting URL: https://httpbin.org/

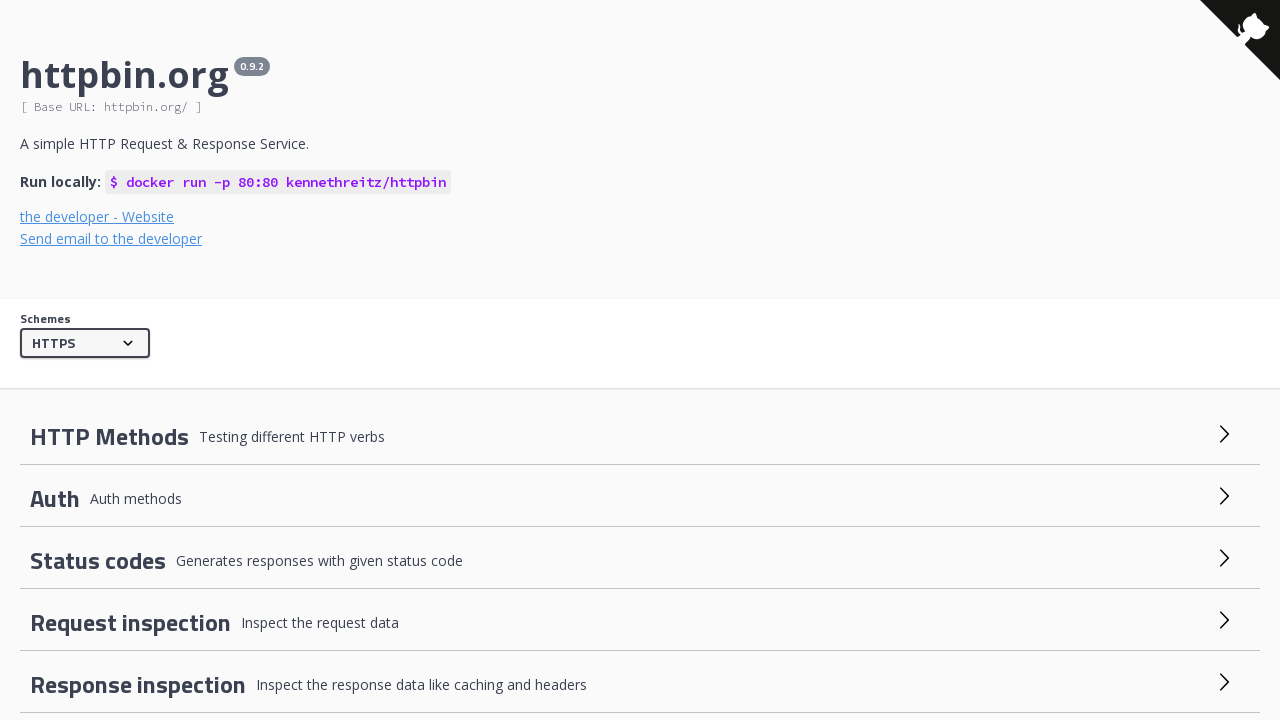

Waited for page to fully load
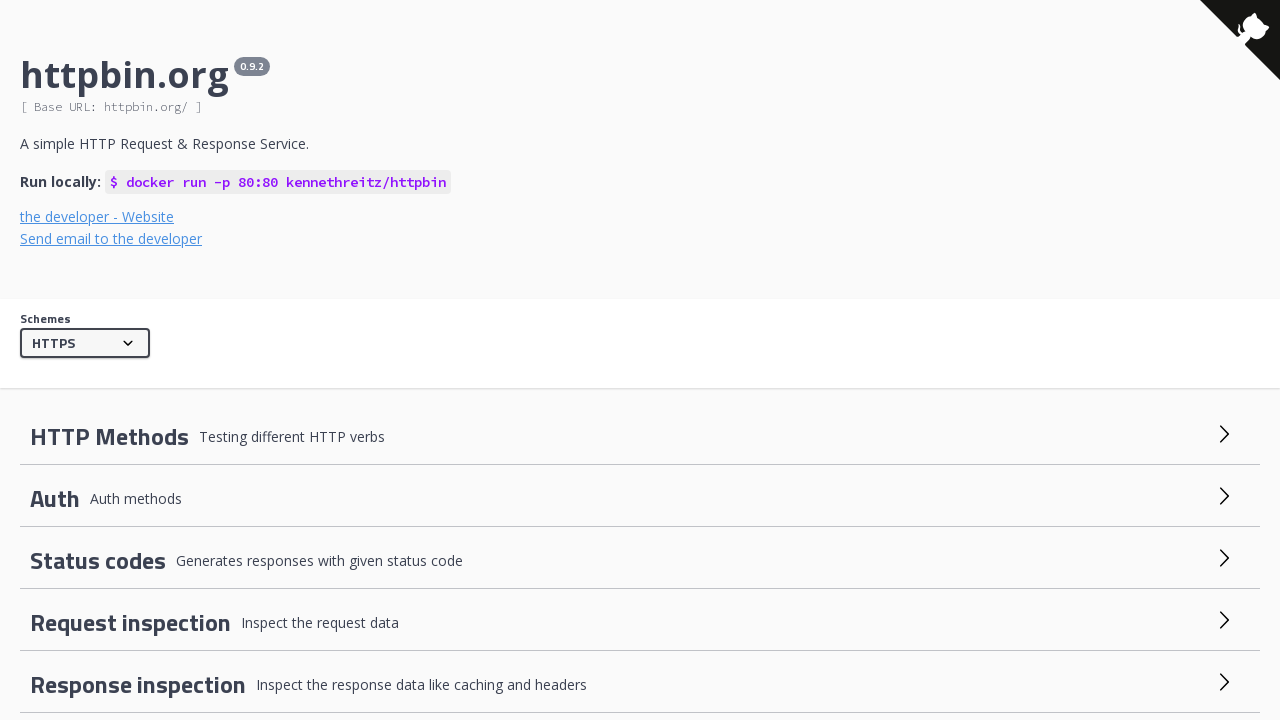

Located all links on the page
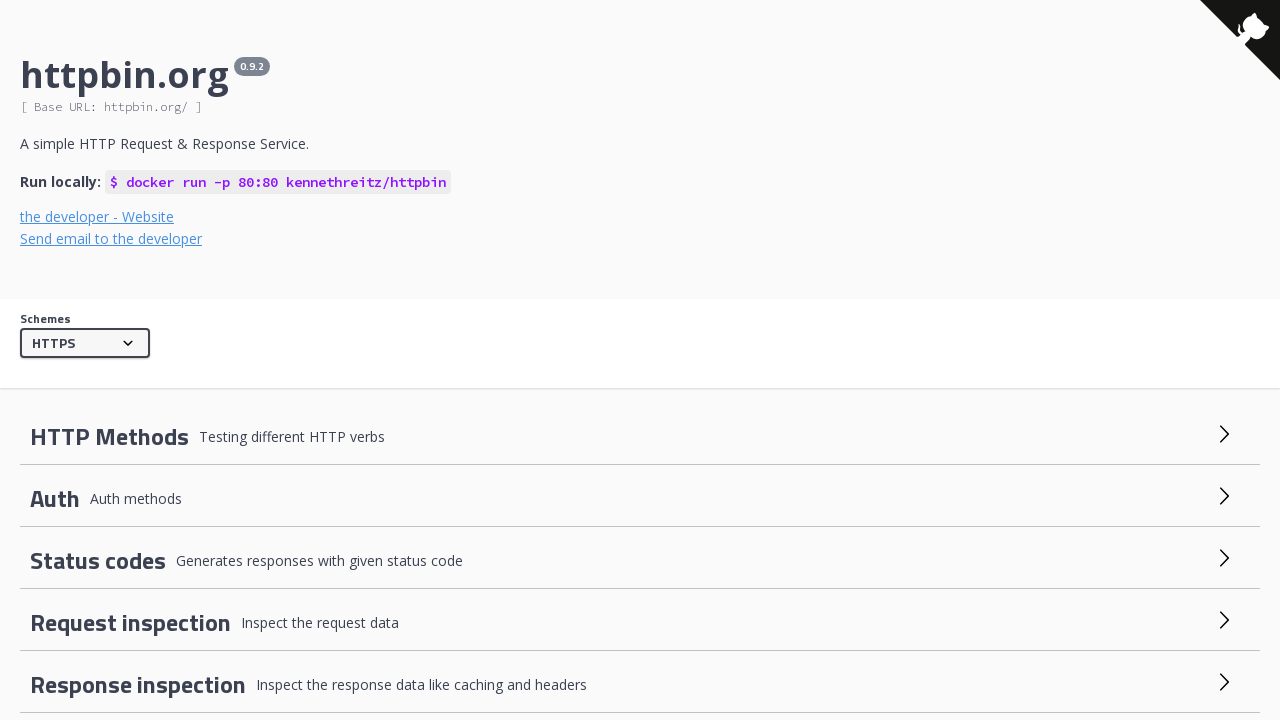

Verified that links exist on the page
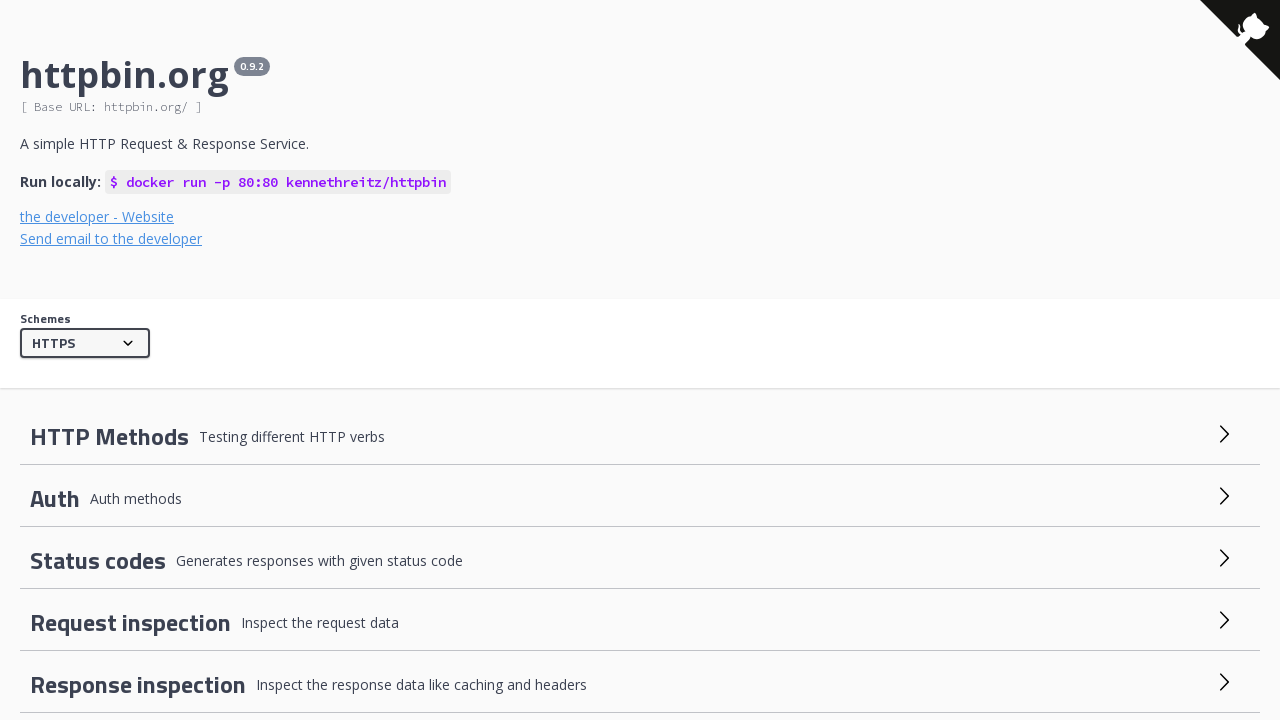

Changed viewport to tablet size (768x1024)
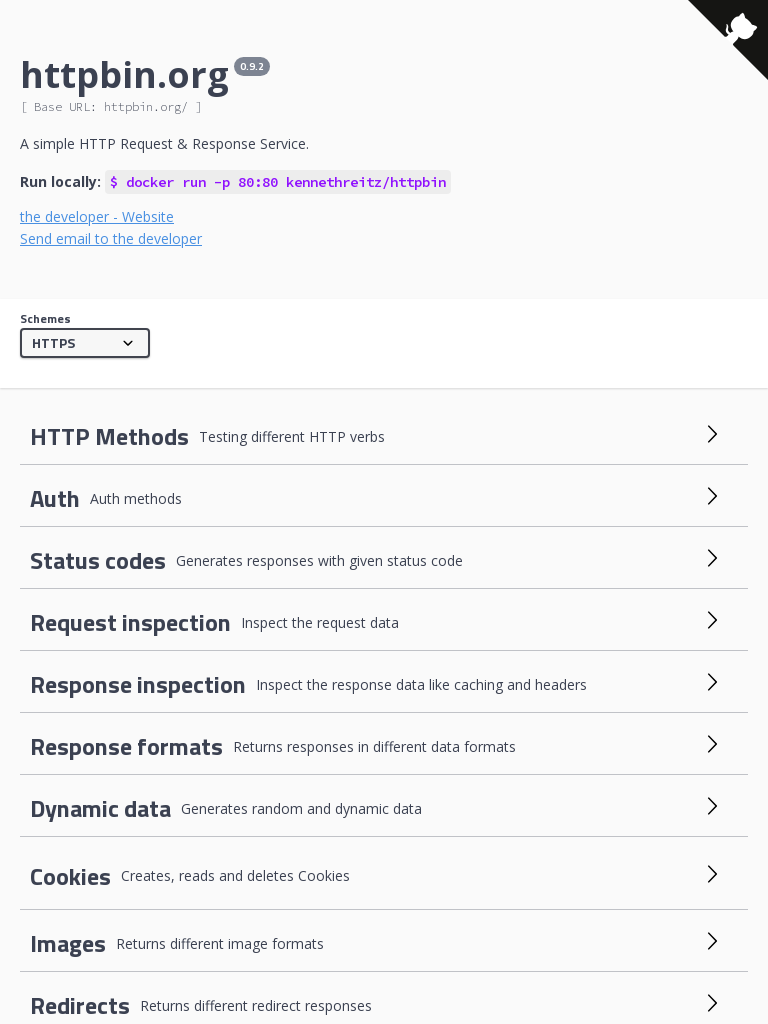

Changed viewport to mobile size (375x667)
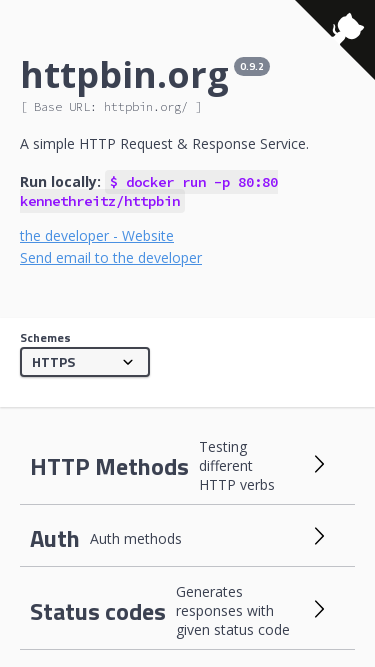

Reset viewport to desktop size (1200x800)
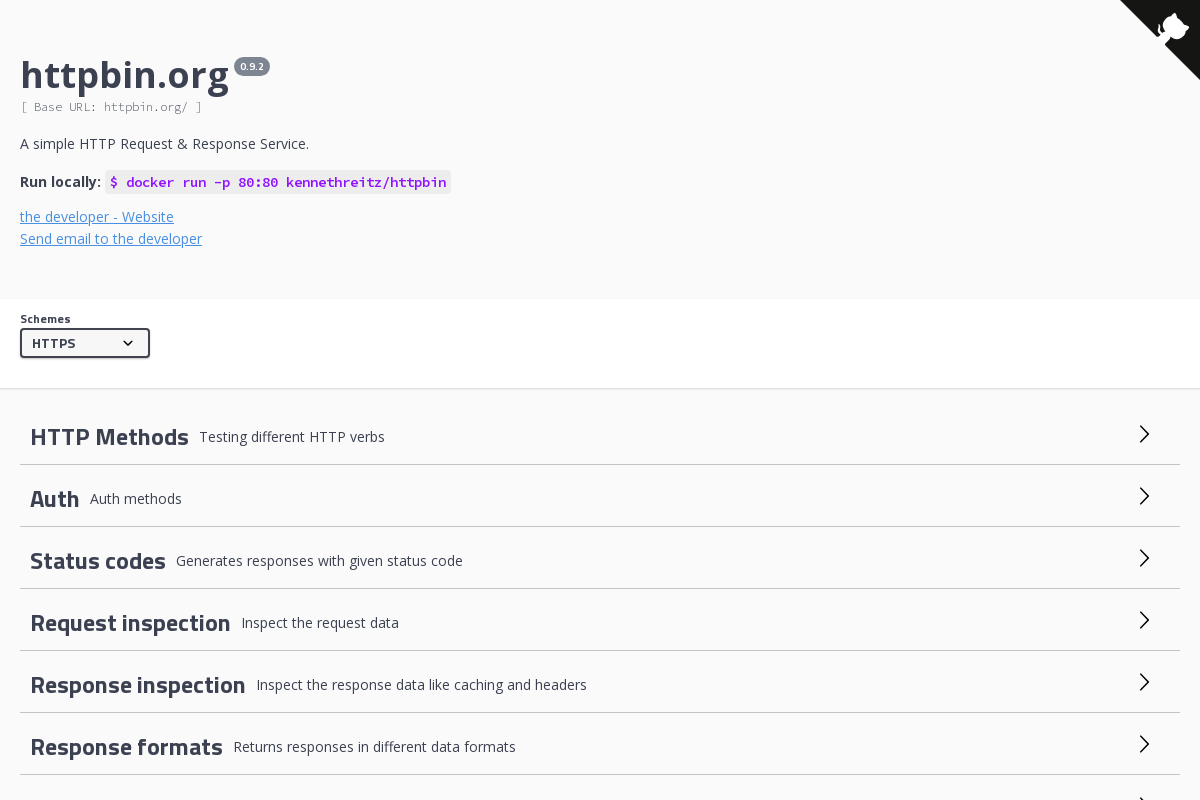

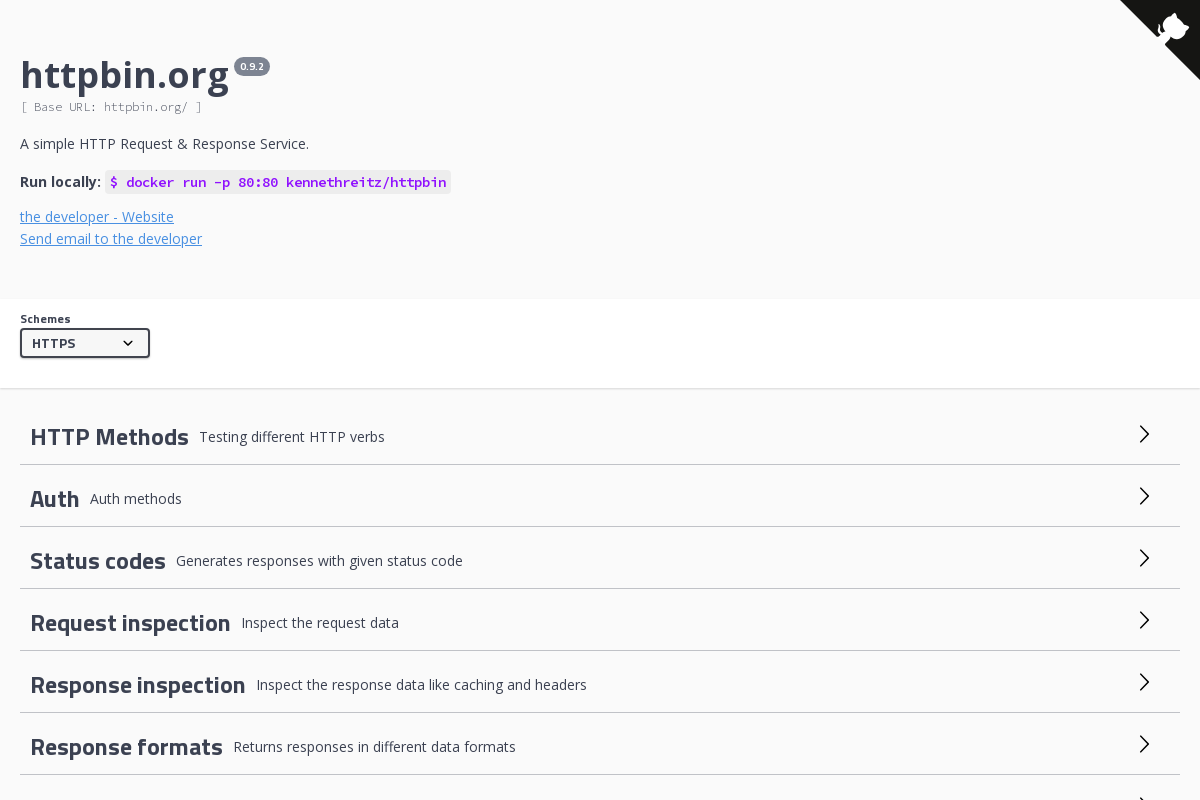